Tests right-click context menu functionality by right-clicking on an element and selecting an option from the context menu

Starting URL: http://swisnl.github.io/jQuery-contextMenu/demo.html

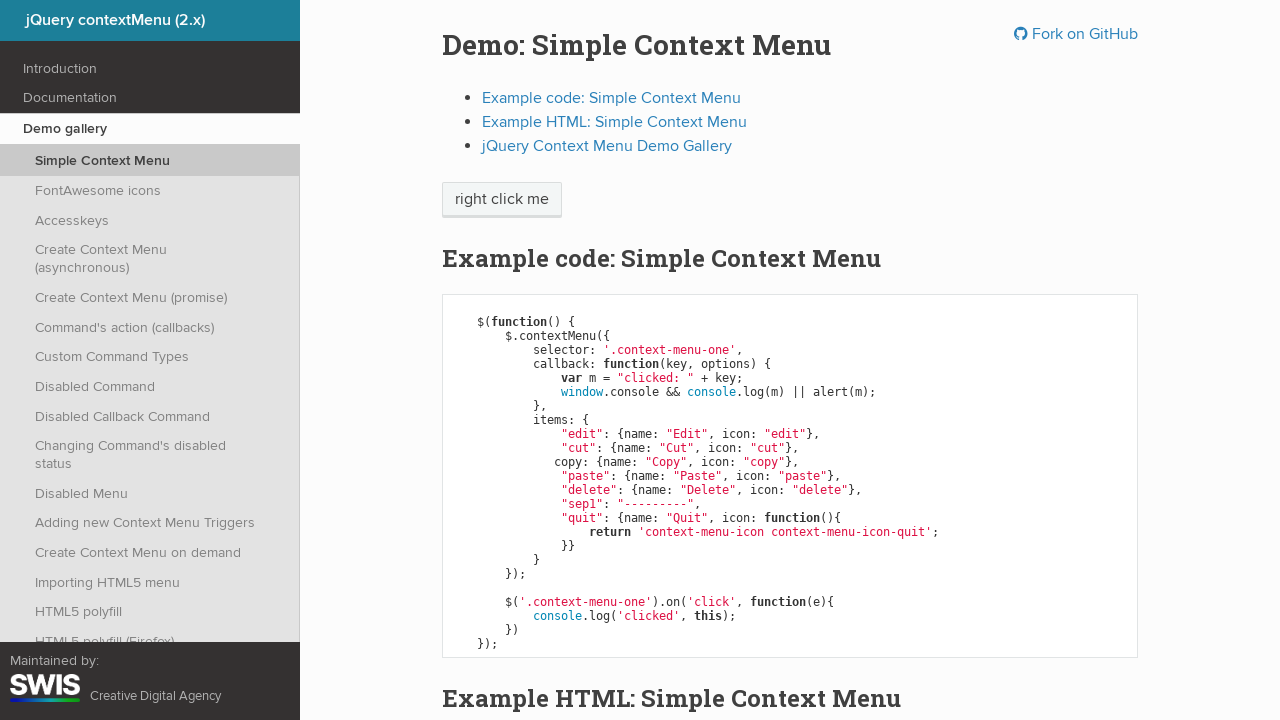

Located the right-click target element
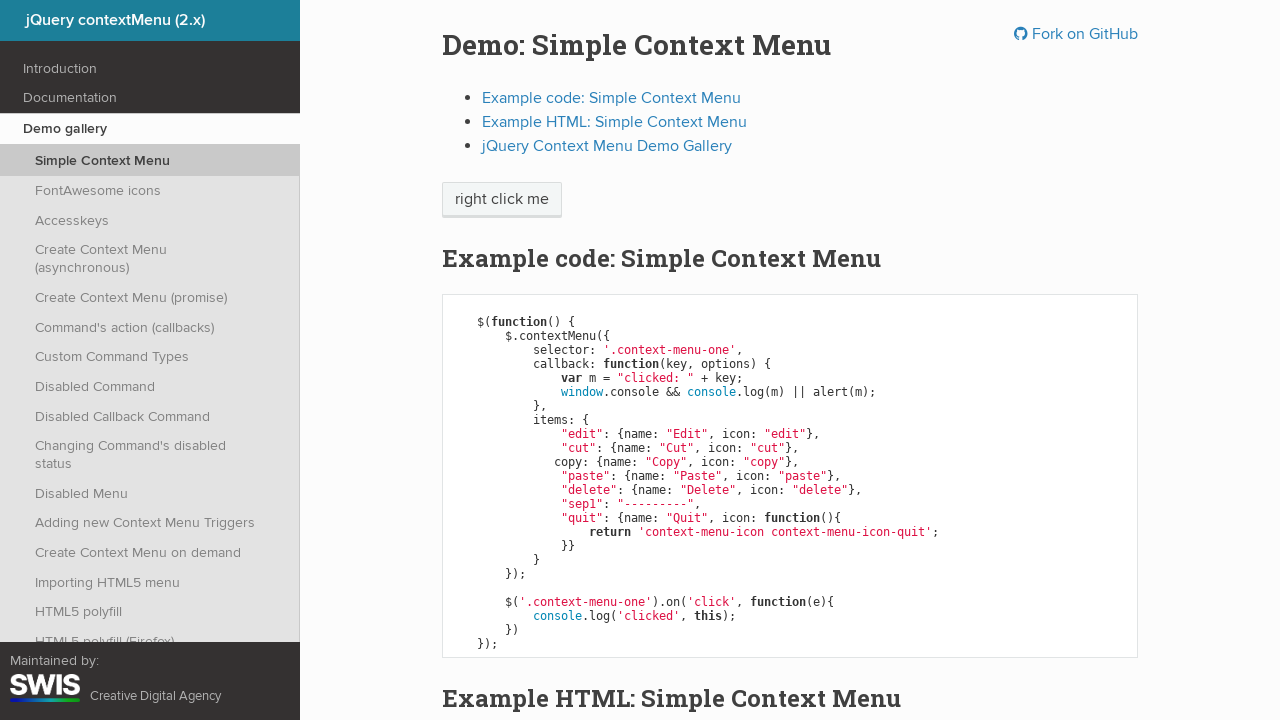

Right-clicked on the target element to open context menu at (502, 200) on xpath=//span[text()='right click me']
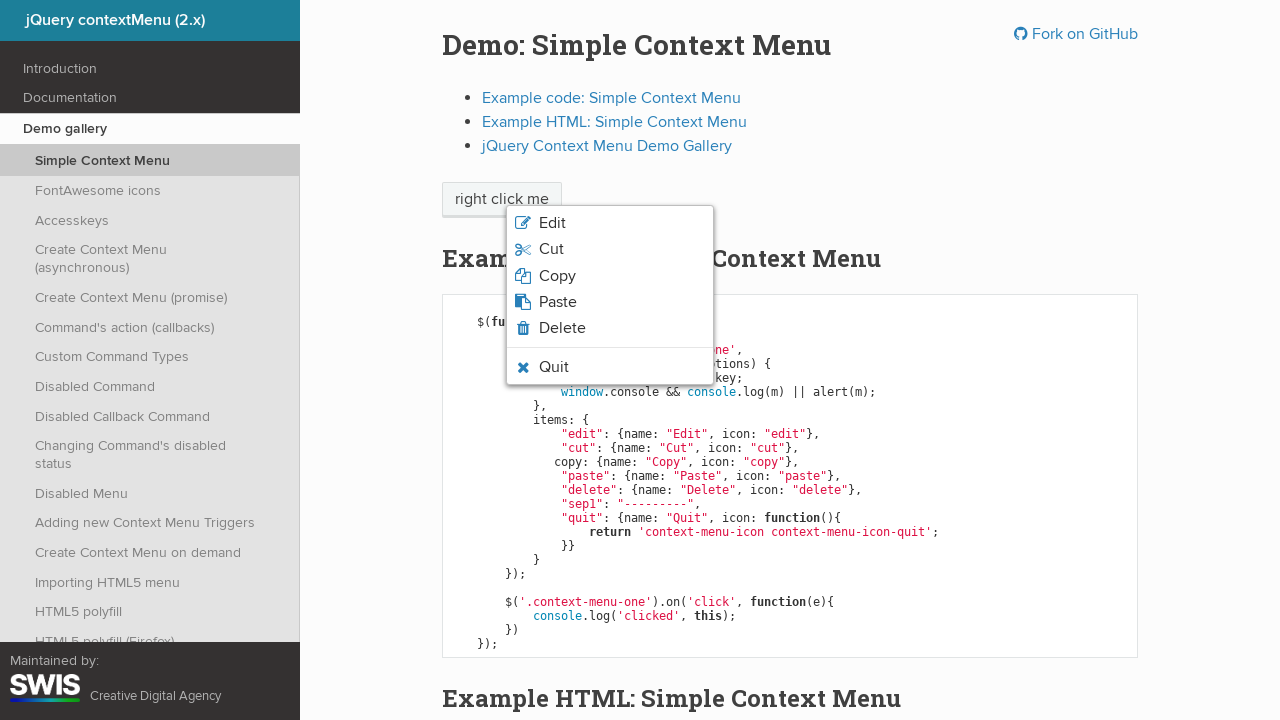

Clicked on 'Edit' option from the context menu at (552, 223) on xpath=//ul[@class='context-menu-list context-menu-root']//span[text()='Edit']
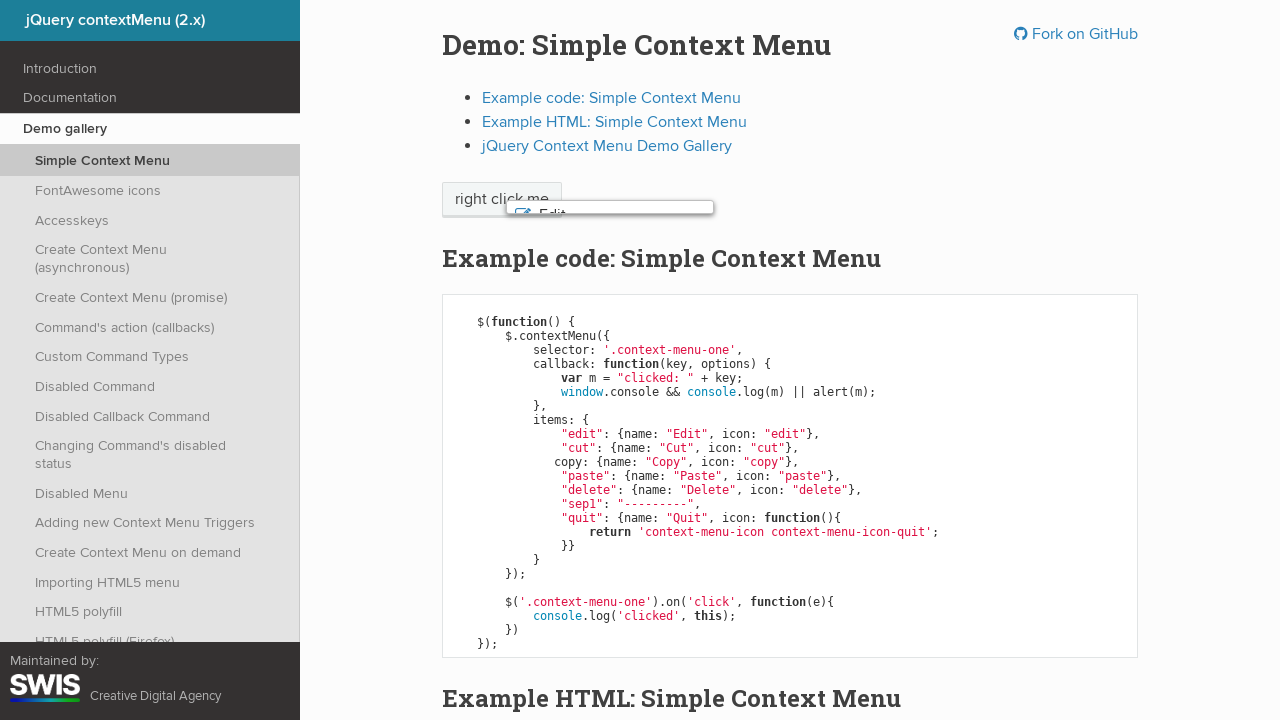

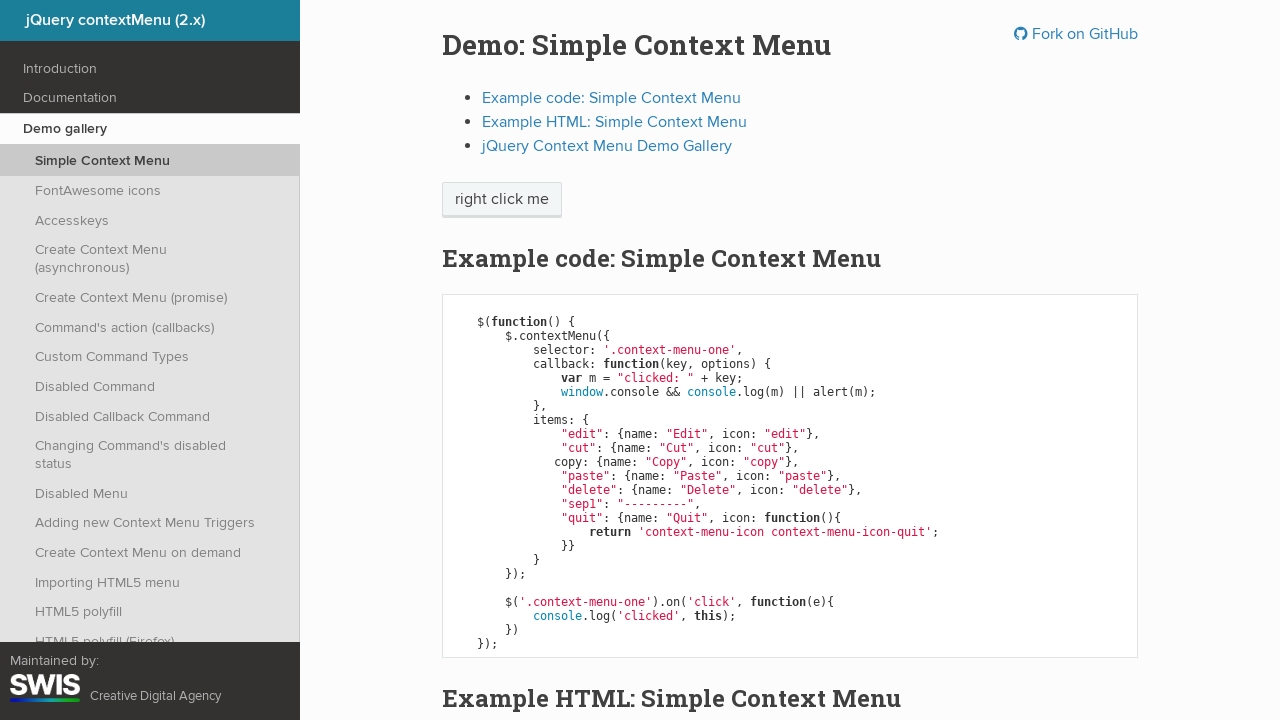